Tests that whitespace is trimmed from edited todo text

Starting URL: https://demo.playwright.dev/todomvc

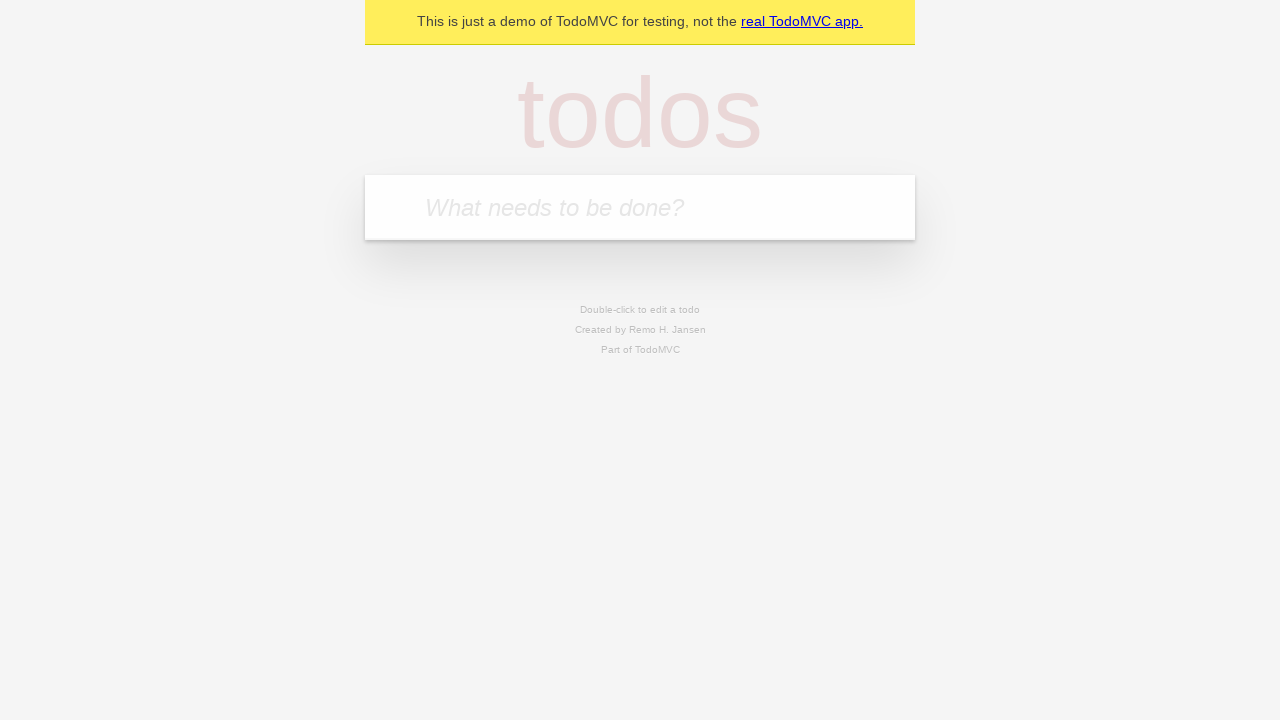

Filled new todo input with 'buy some cheese' on internal:attr=[placeholder="What needs to be done?"i]
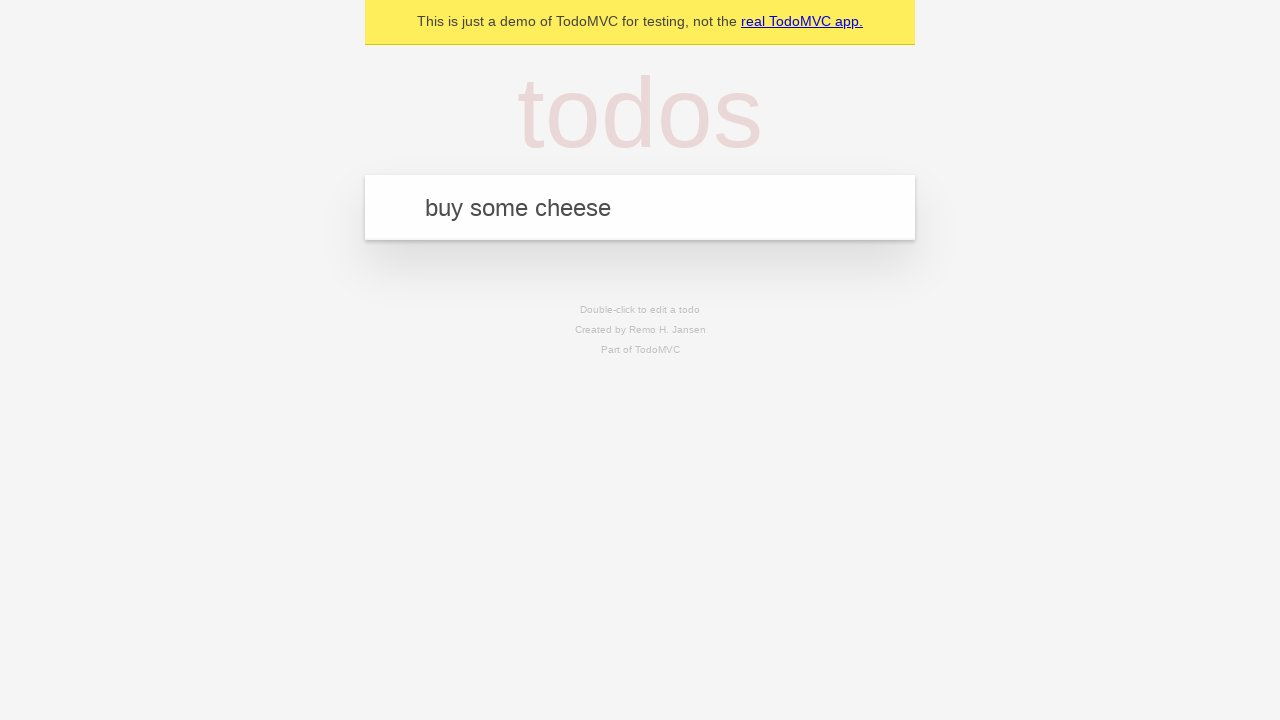

Pressed Enter to create todo 'buy some cheese' on internal:attr=[placeholder="What needs to be done?"i]
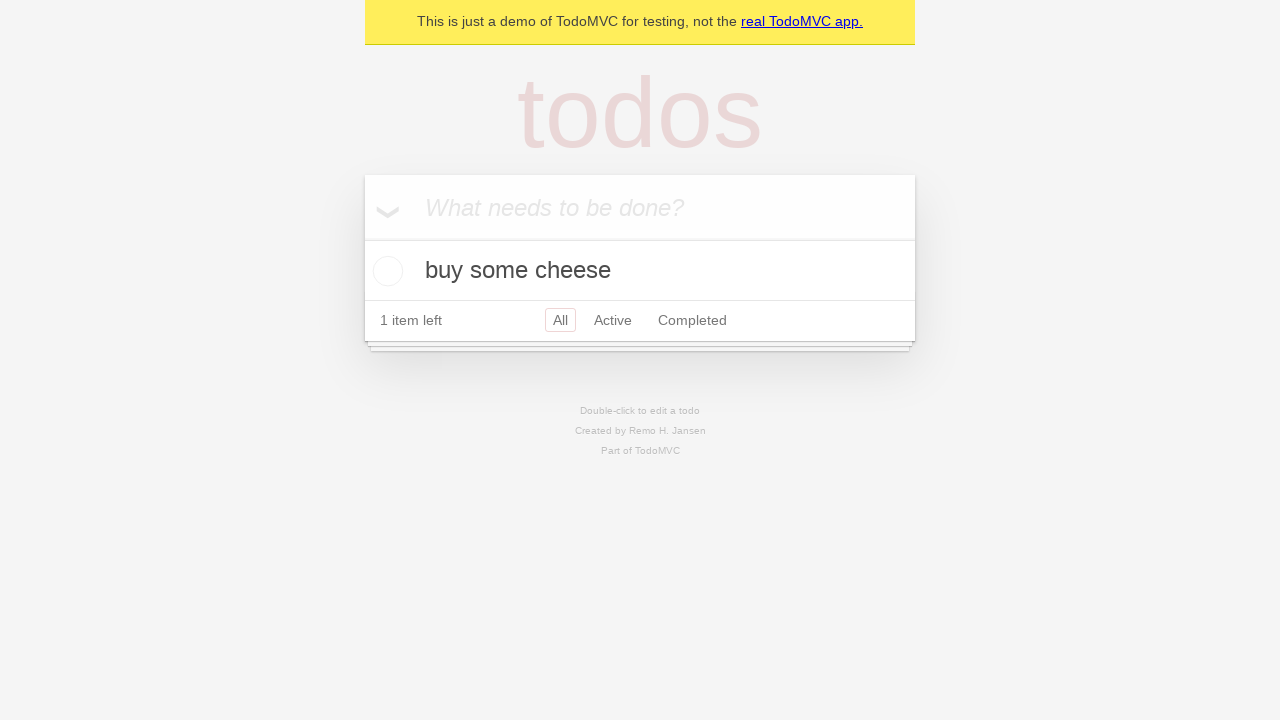

Filled new todo input with 'feed the cat' on internal:attr=[placeholder="What needs to be done?"i]
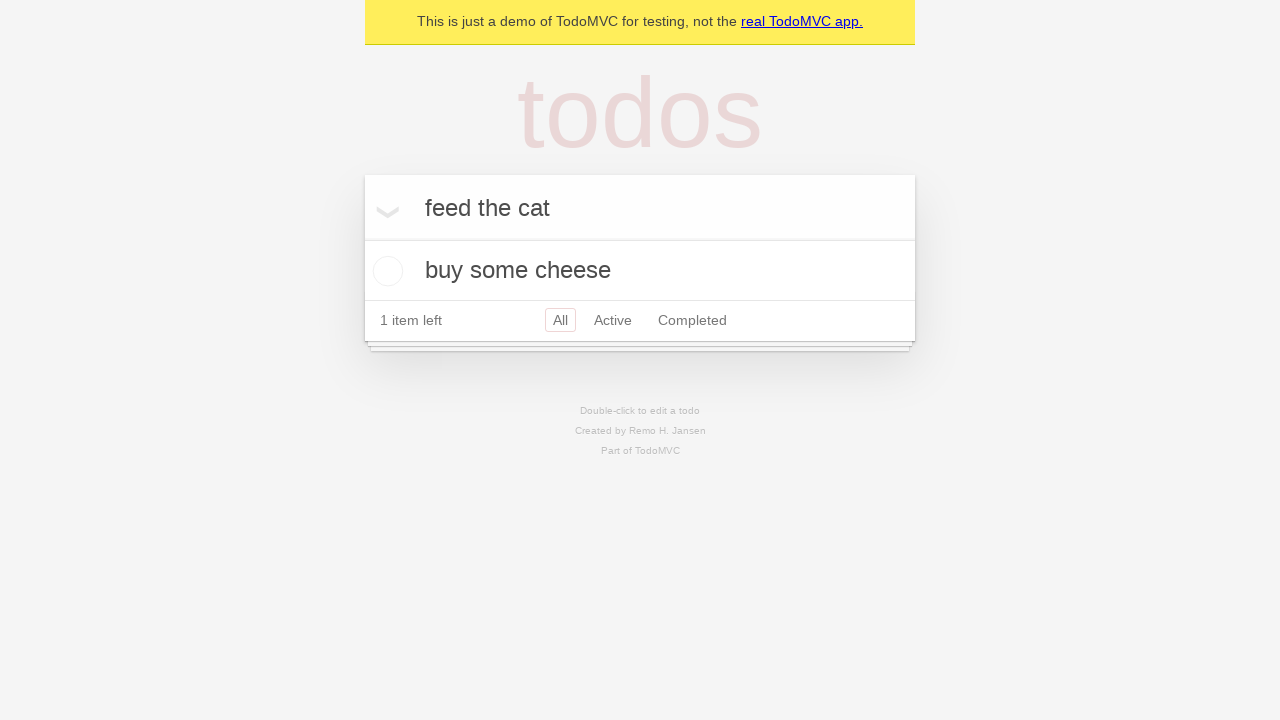

Pressed Enter to create todo 'feed the cat' on internal:attr=[placeholder="What needs to be done?"i]
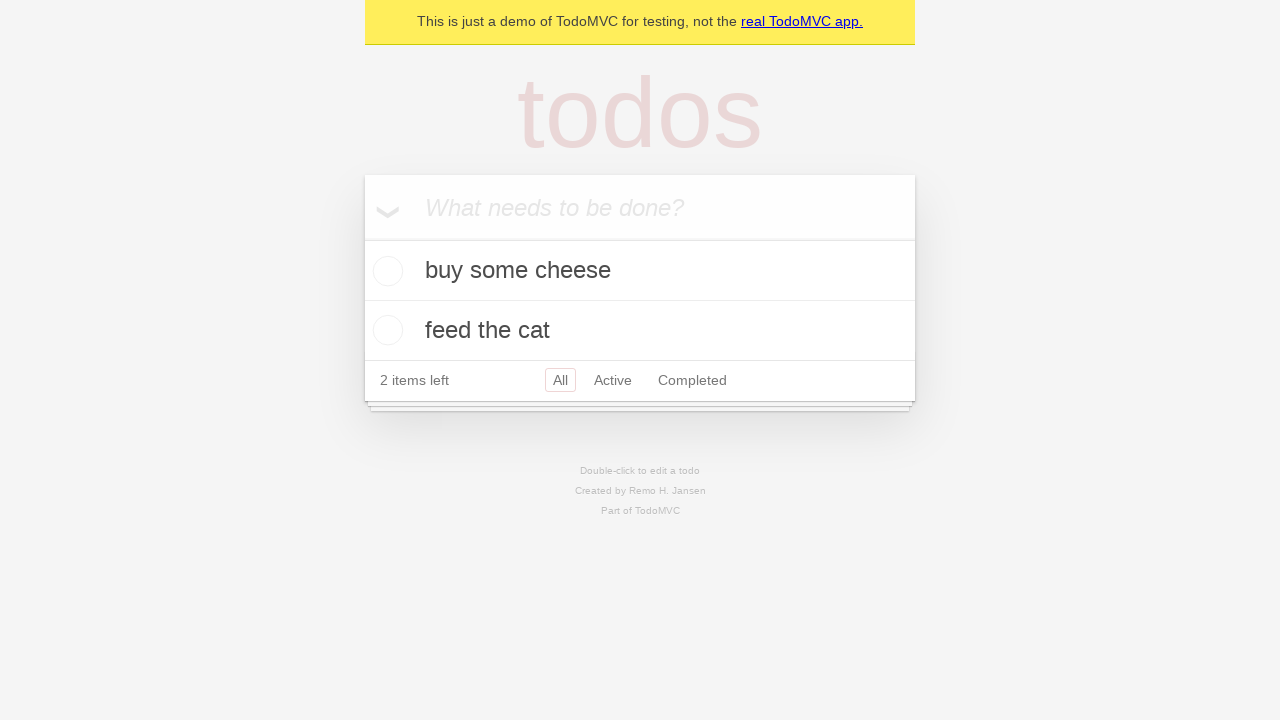

Filled new todo input with 'book a doctors appointment' on internal:attr=[placeholder="What needs to be done?"i]
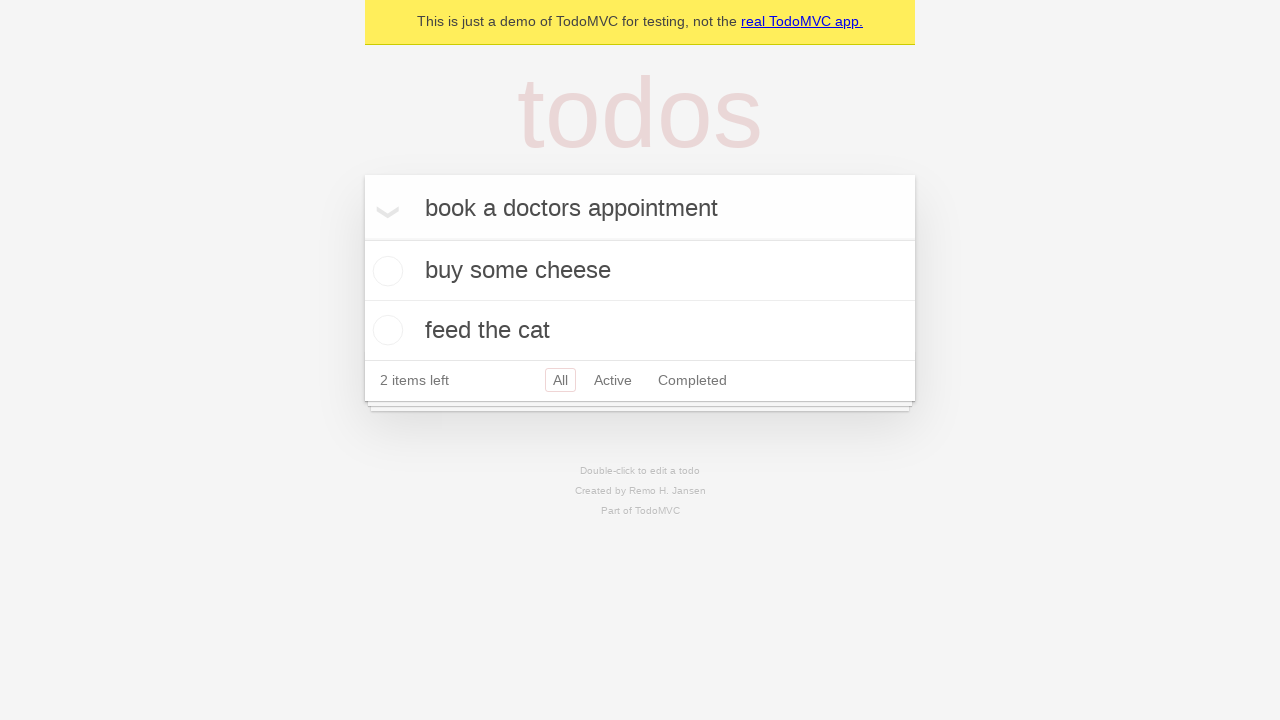

Pressed Enter to create todo 'book a doctors appointment' on internal:attr=[placeholder="What needs to be done?"i]
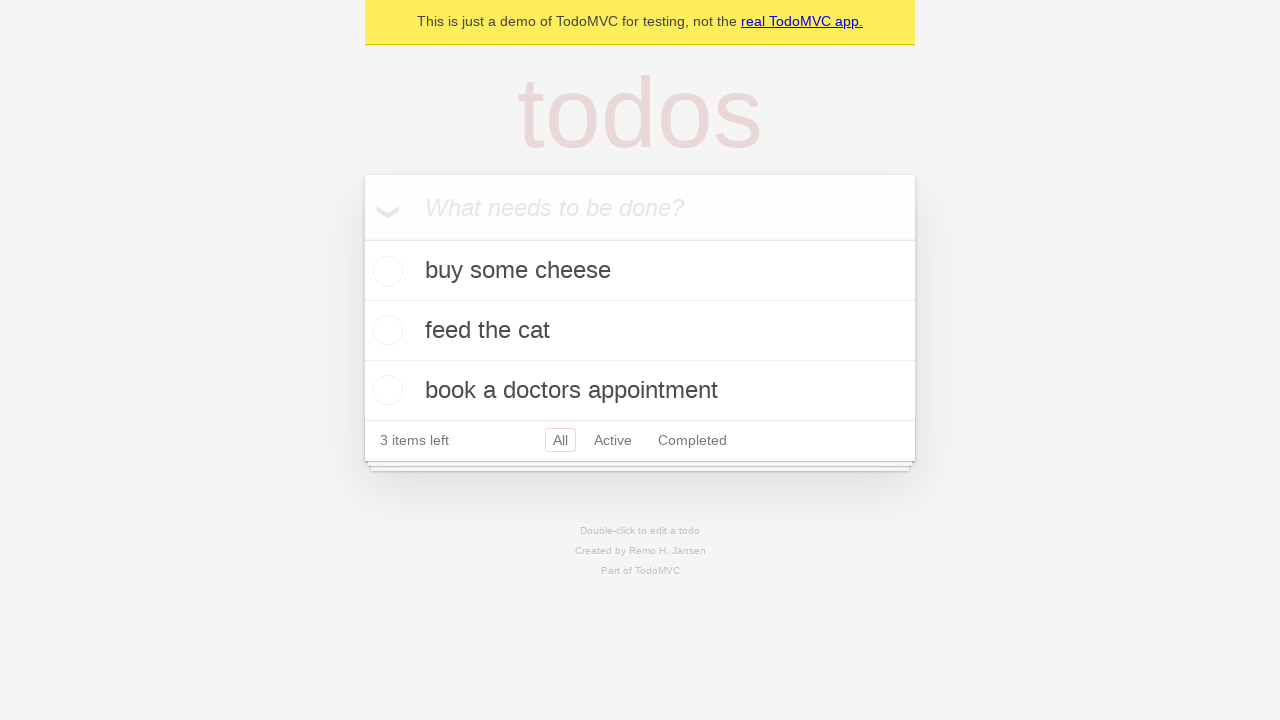

Double-clicked second todo item to enter edit mode at (640, 331) on internal:testid=[data-testid="todo-item"s] >> nth=1
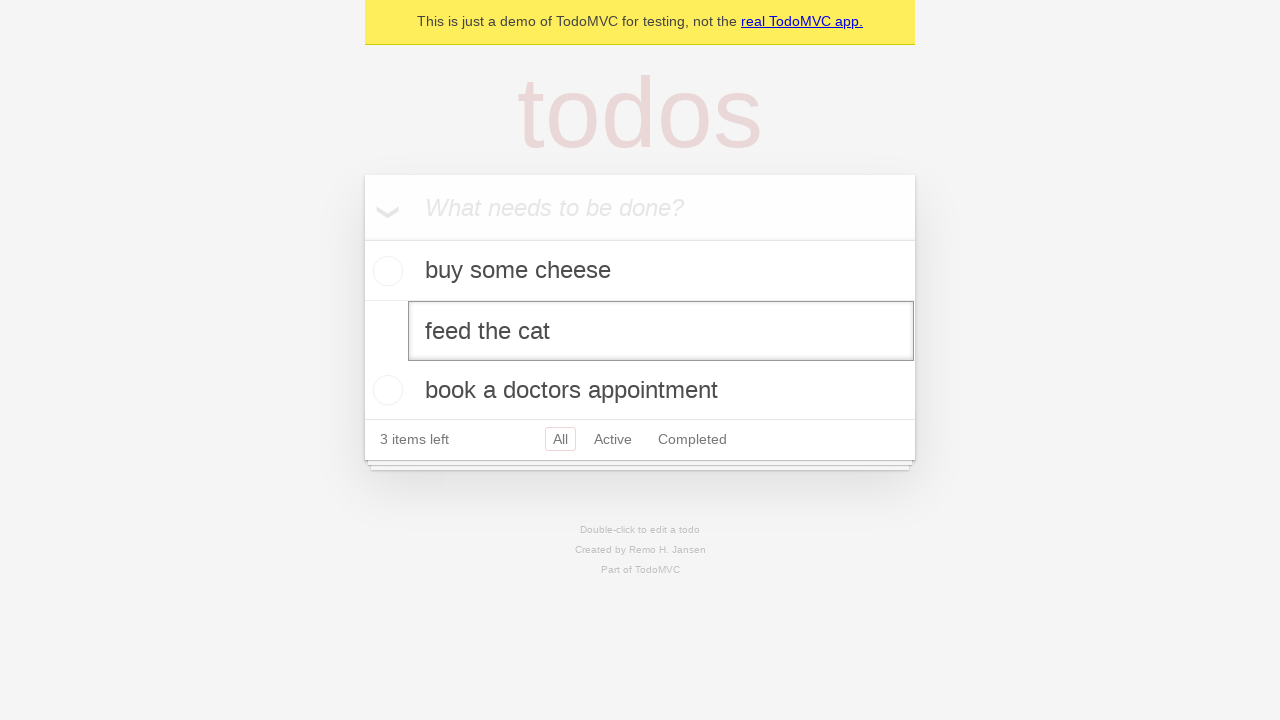

Filled edit input with whitespace-padded text '    buy some sausages    ' on internal:testid=[data-testid="todo-item"s] >> nth=1 >> internal:role=textbox[nam
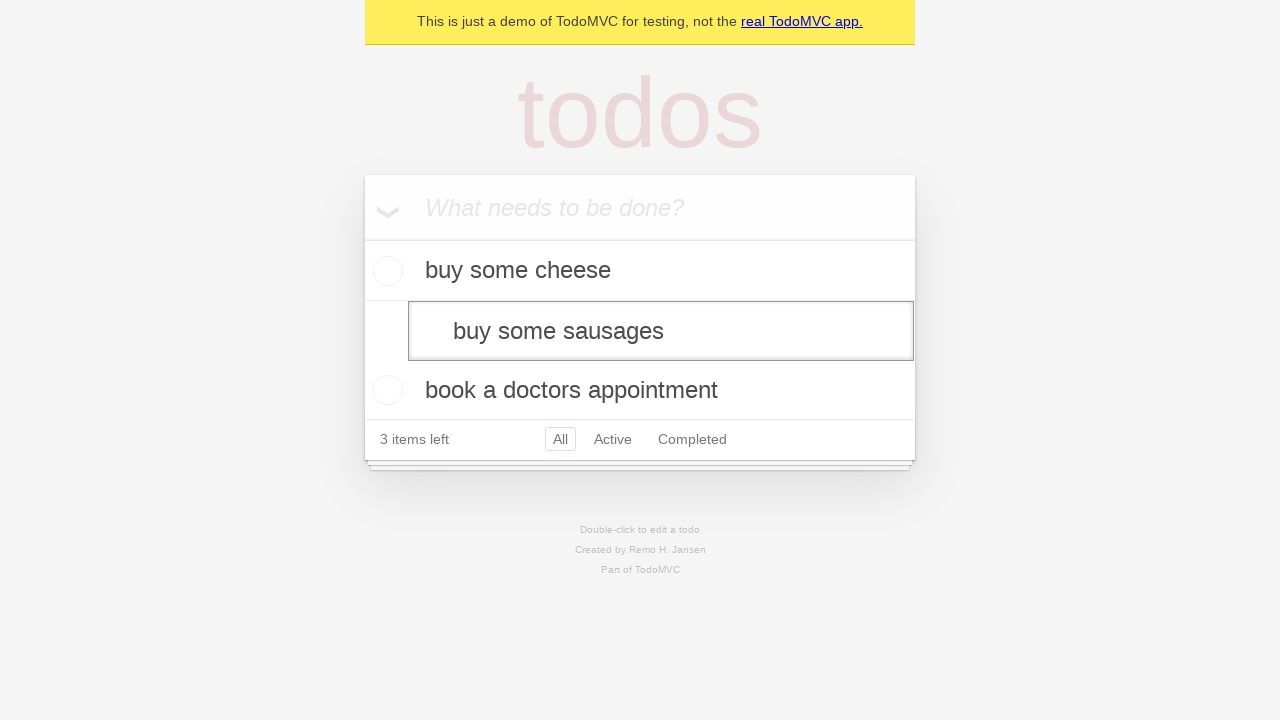

Pressed Enter to confirm edit - whitespace should be trimmed on internal:testid=[data-testid="todo-item"s] >> nth=1 >> internal:role=textbox[nam
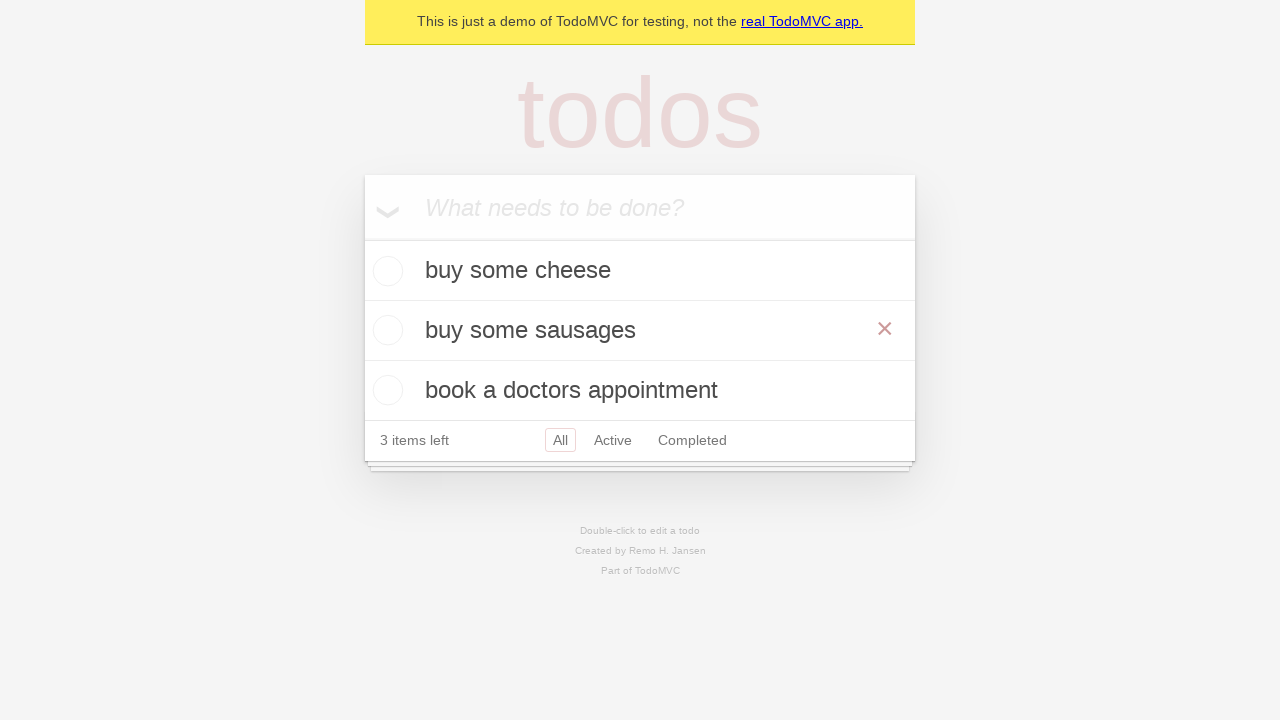

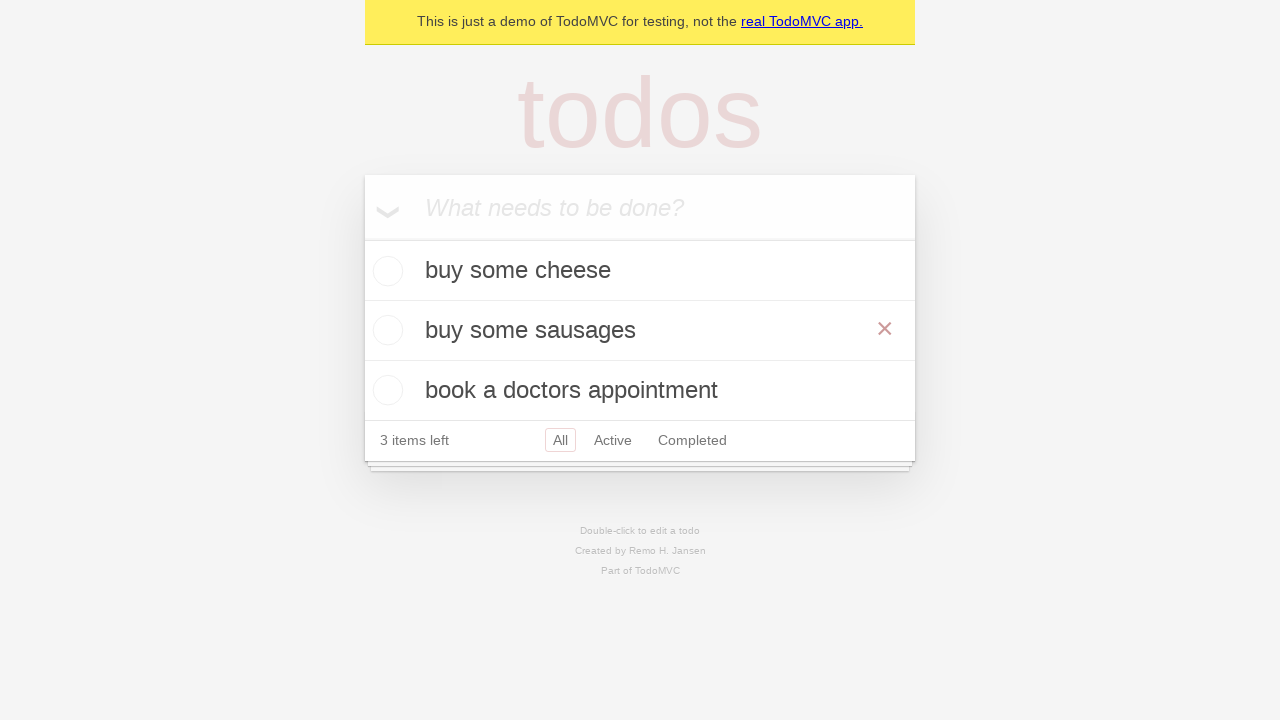